Tests clicking terms link and verifying it opens in a new window with the correct URL

Starting URL: https://next.privat24.ua/money-transfer/card

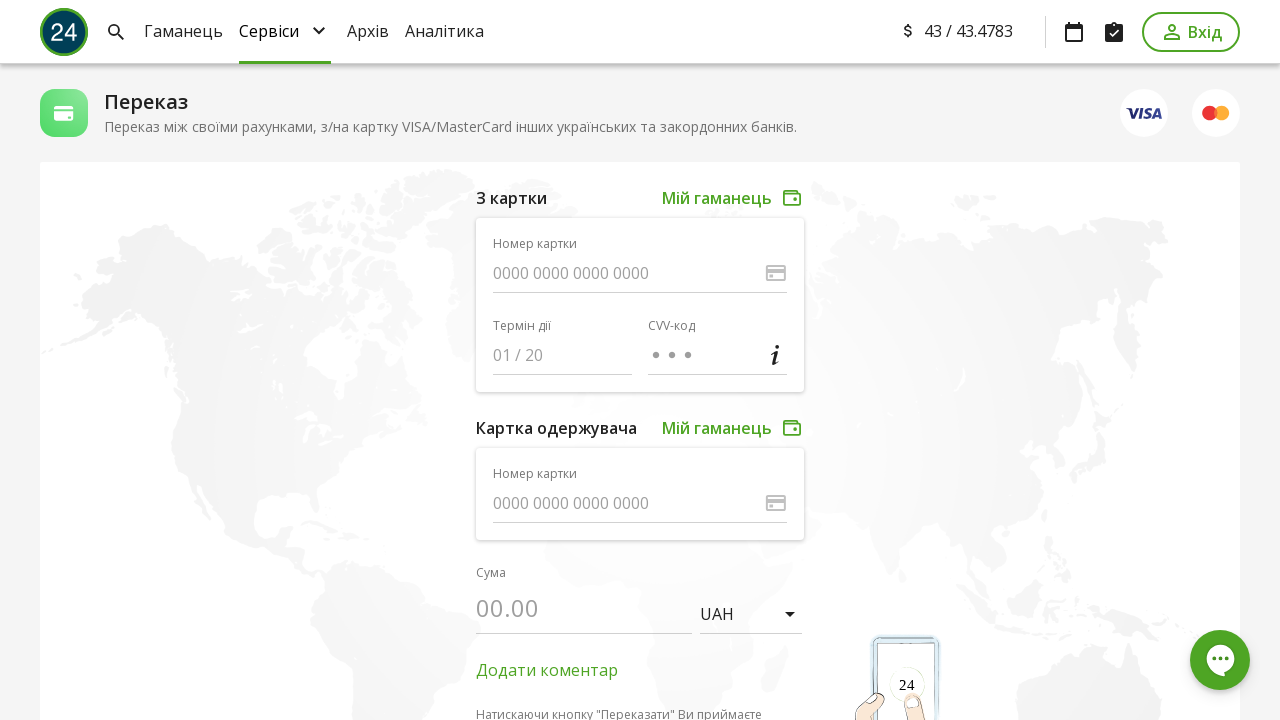

Clicked terms link that opens in a new window at (586, 360) on a[href='https://privatbank.ua/terms']
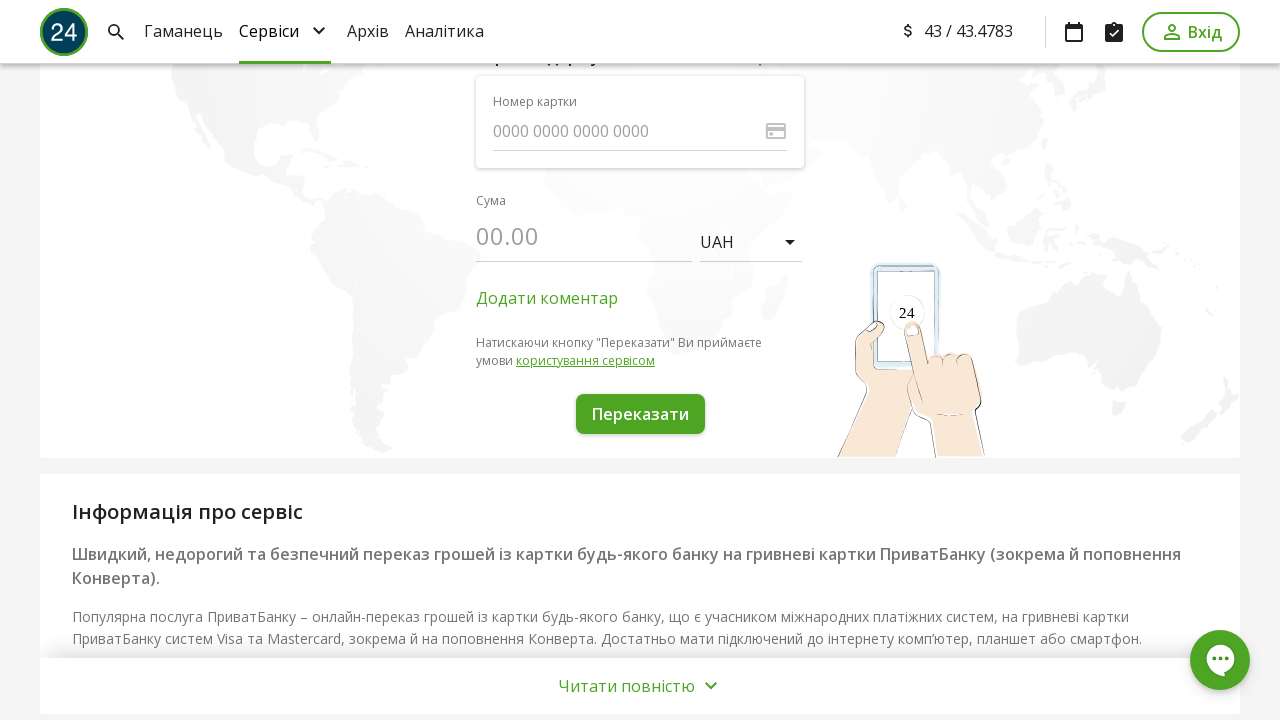

New page window object obtained
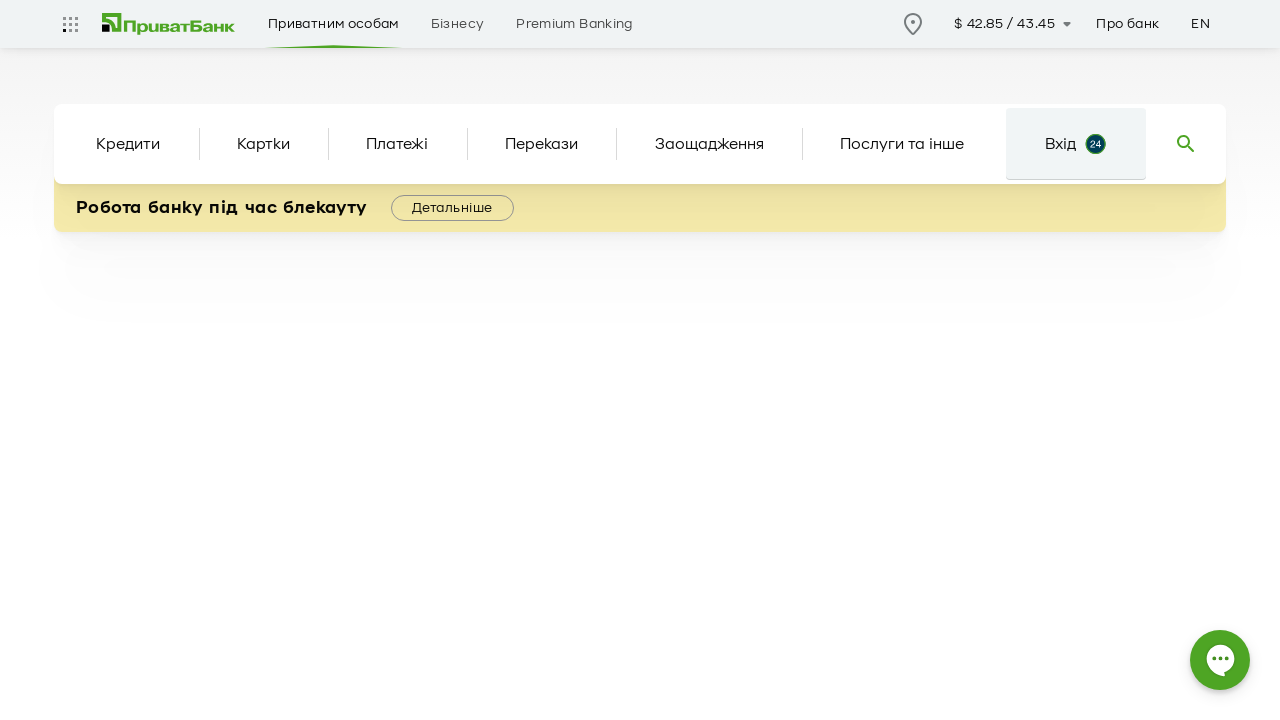

New page loaded completely
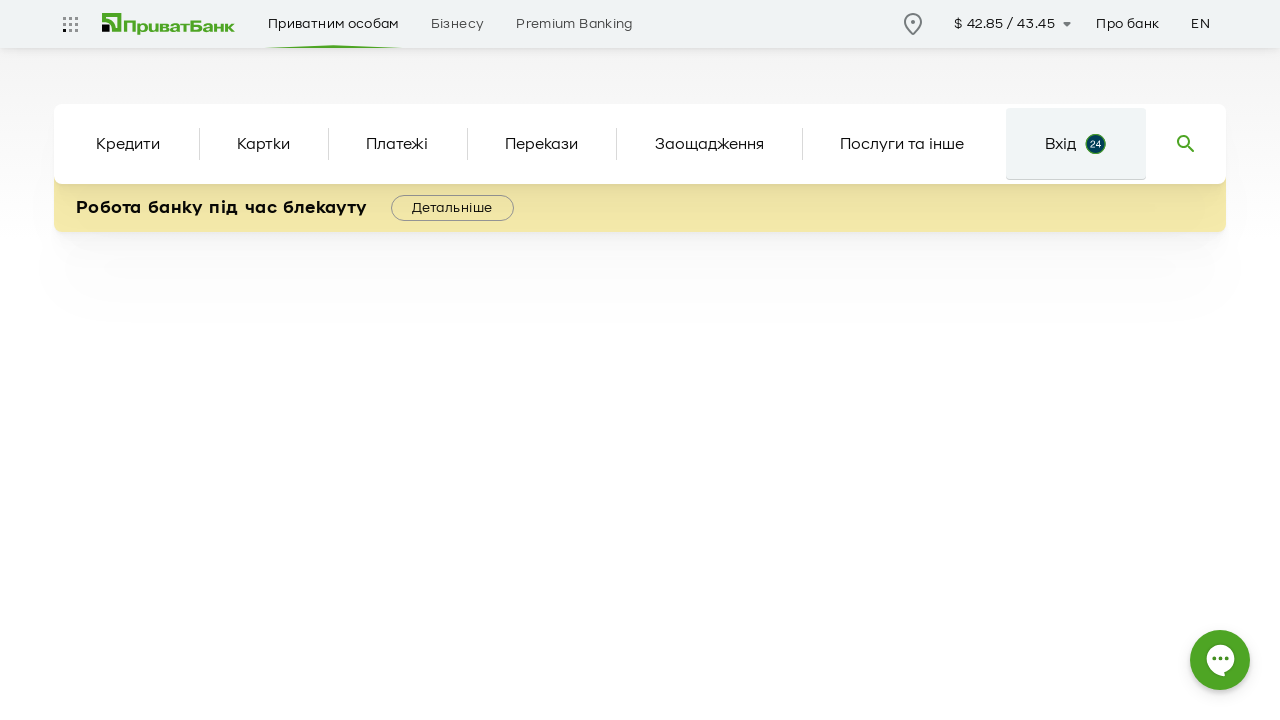

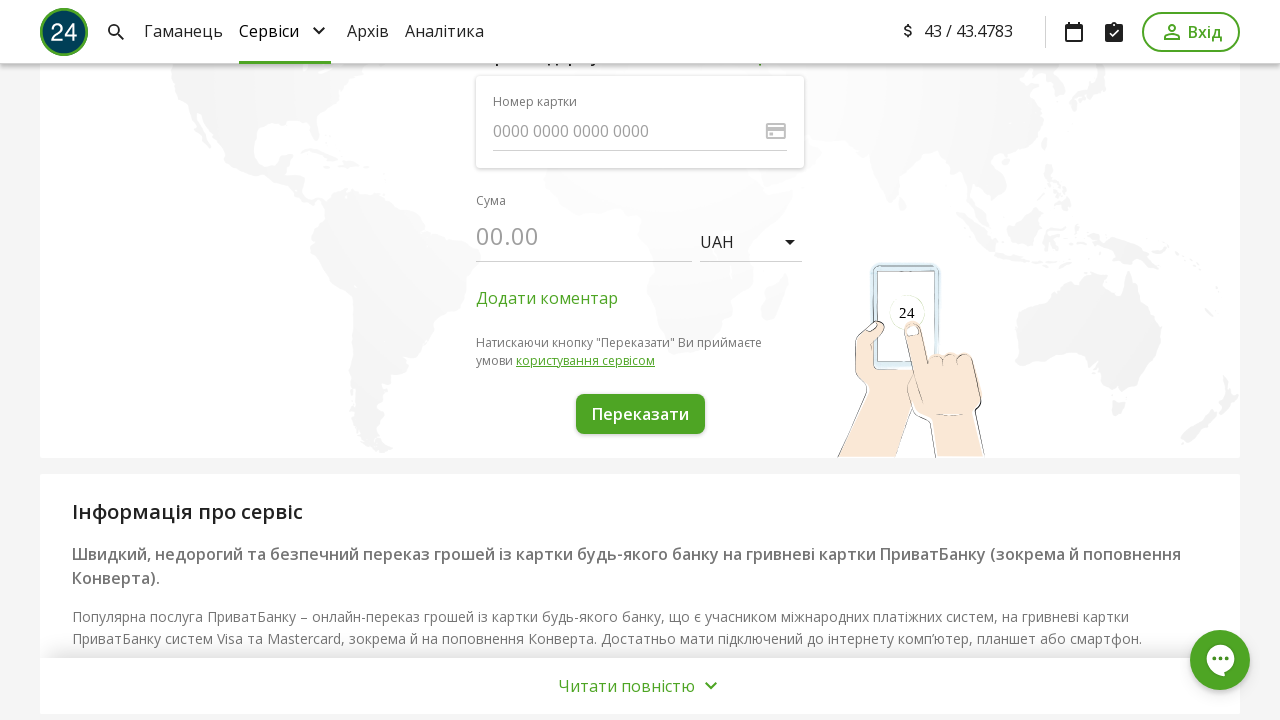